Navigates to the OrangeHRM demo login page and verifies that social media links are present in the footer

Starting URL: https://opensource-demo.orangehrmlive.com/web/index.php/auth/login

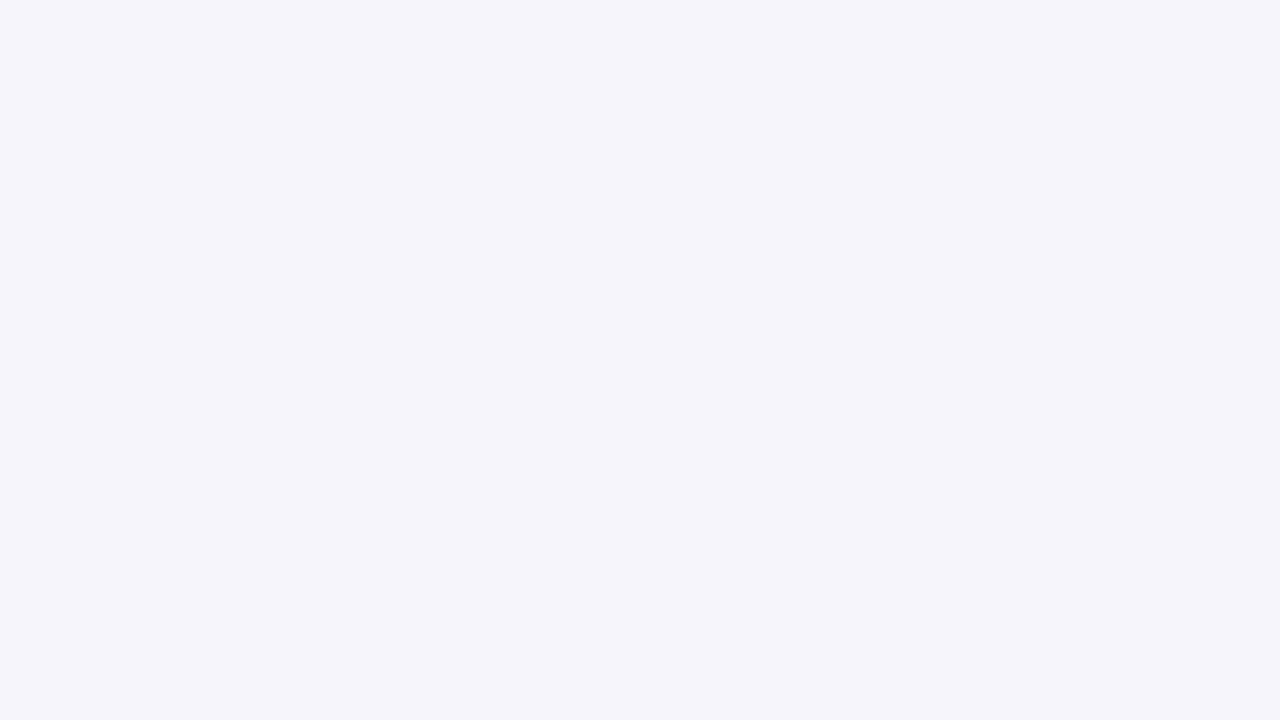

Navigated to OrangeHRM demo login page
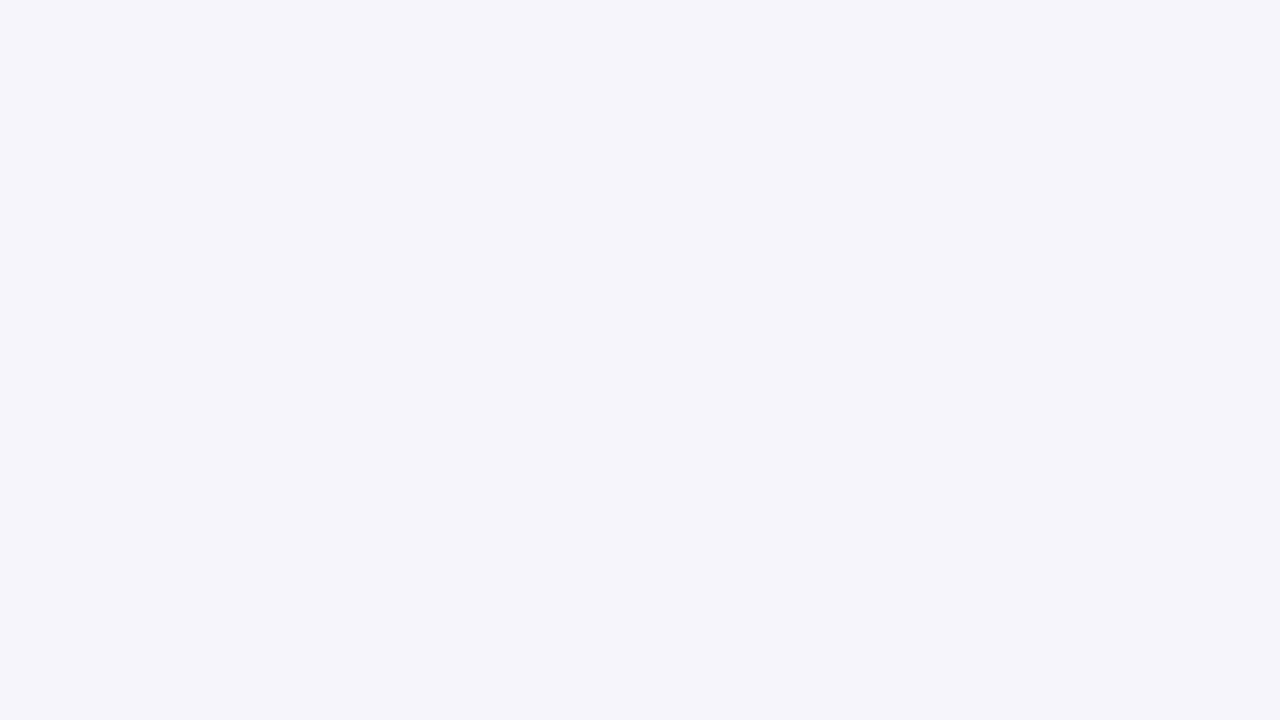

Social media links footer section loaded
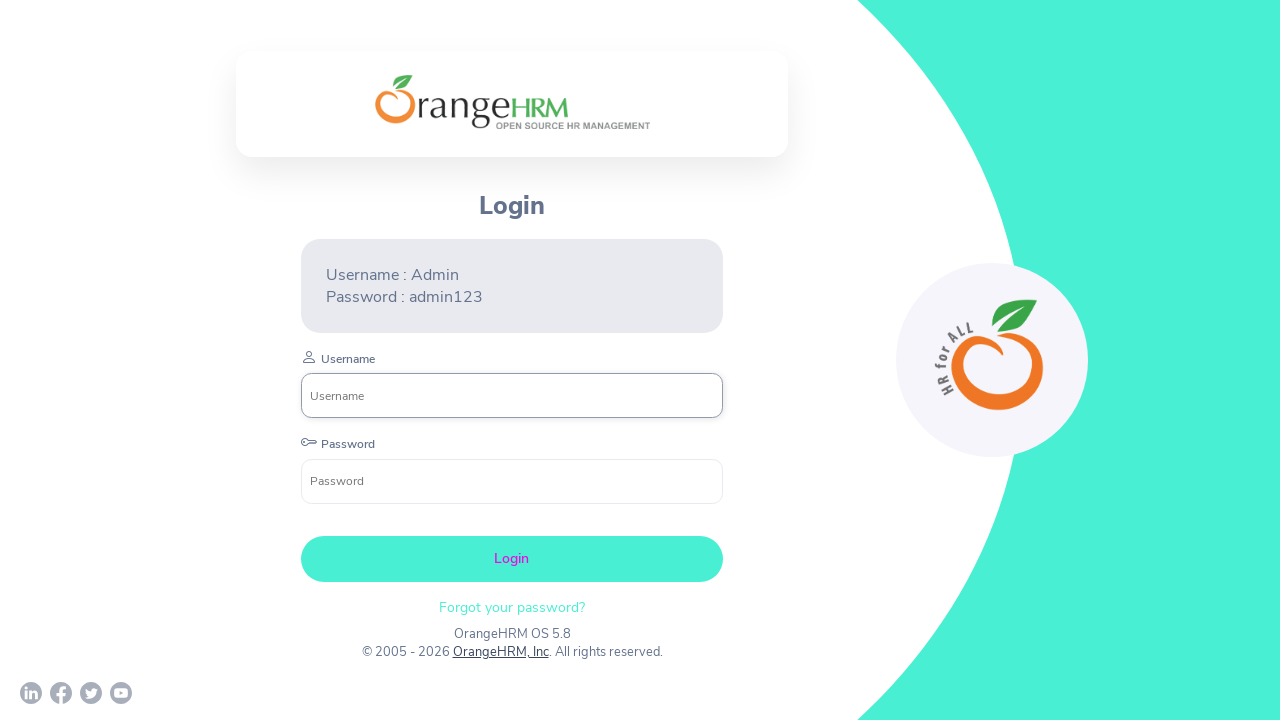

Retrieved all social media links from footer
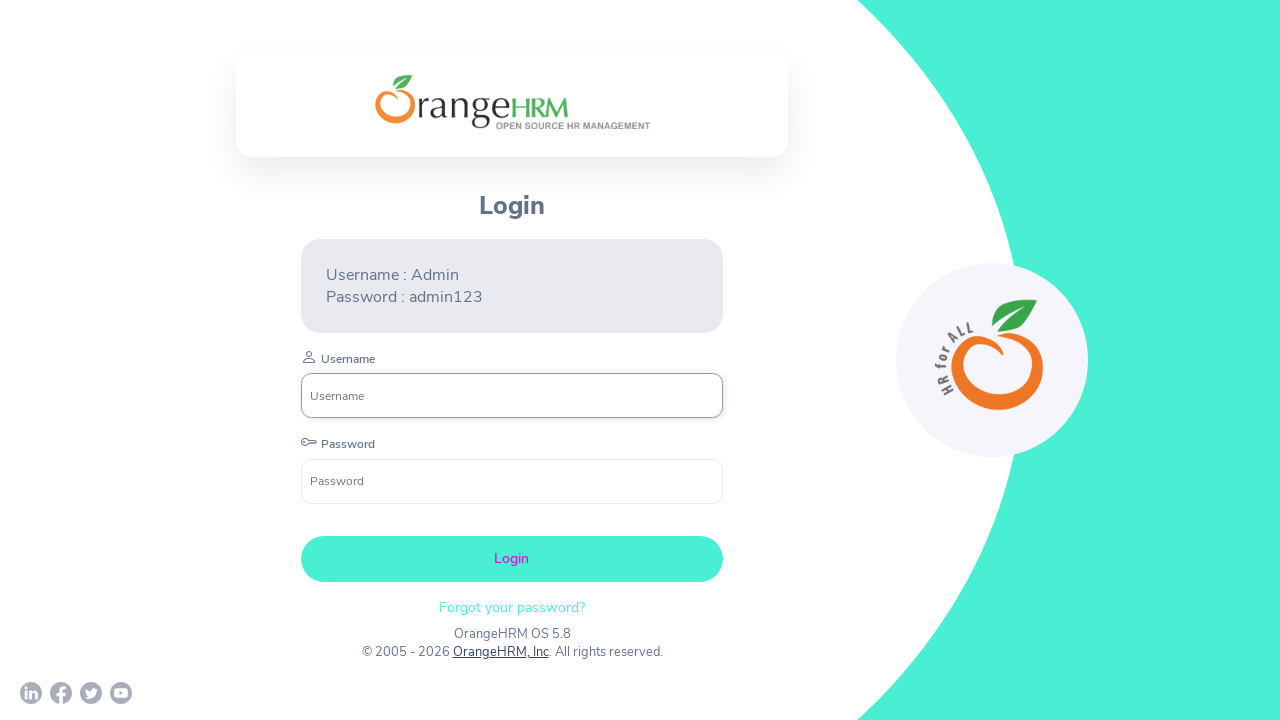

Verified that exactly 4 social media links are present
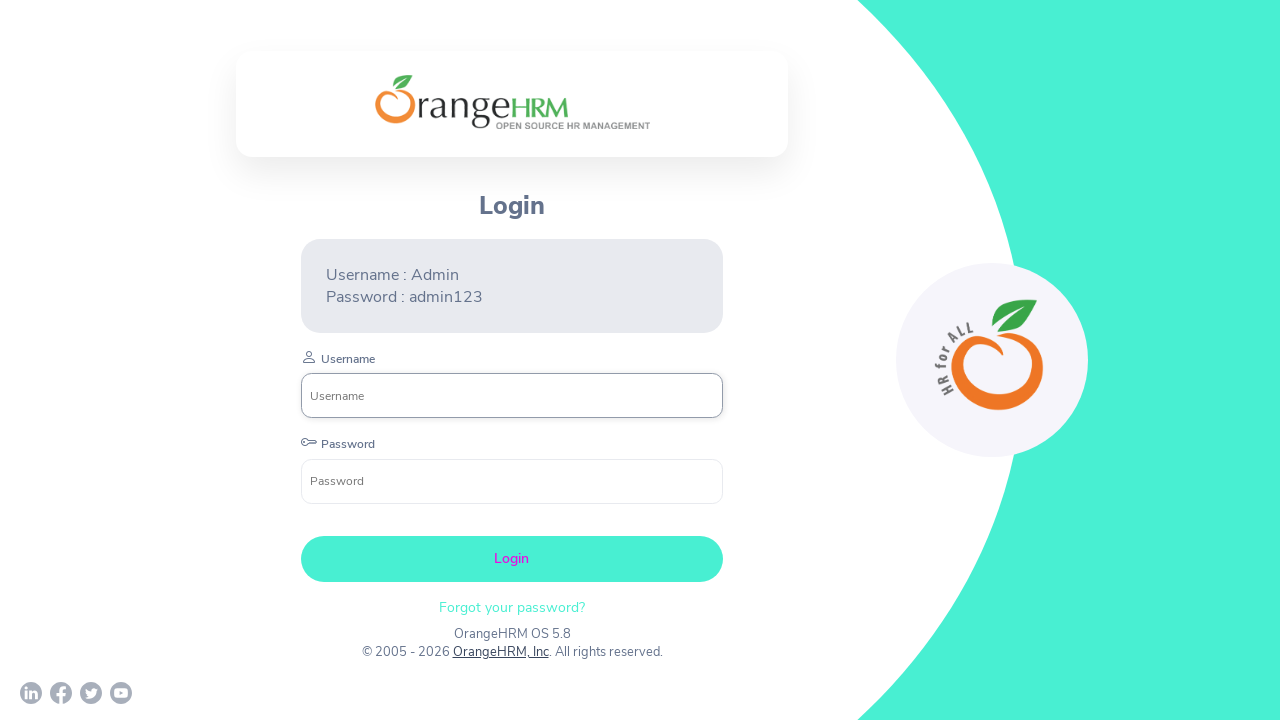

Verified social media link has valid href: https://www.linkedin.com/company/orangehrm/mycompany/
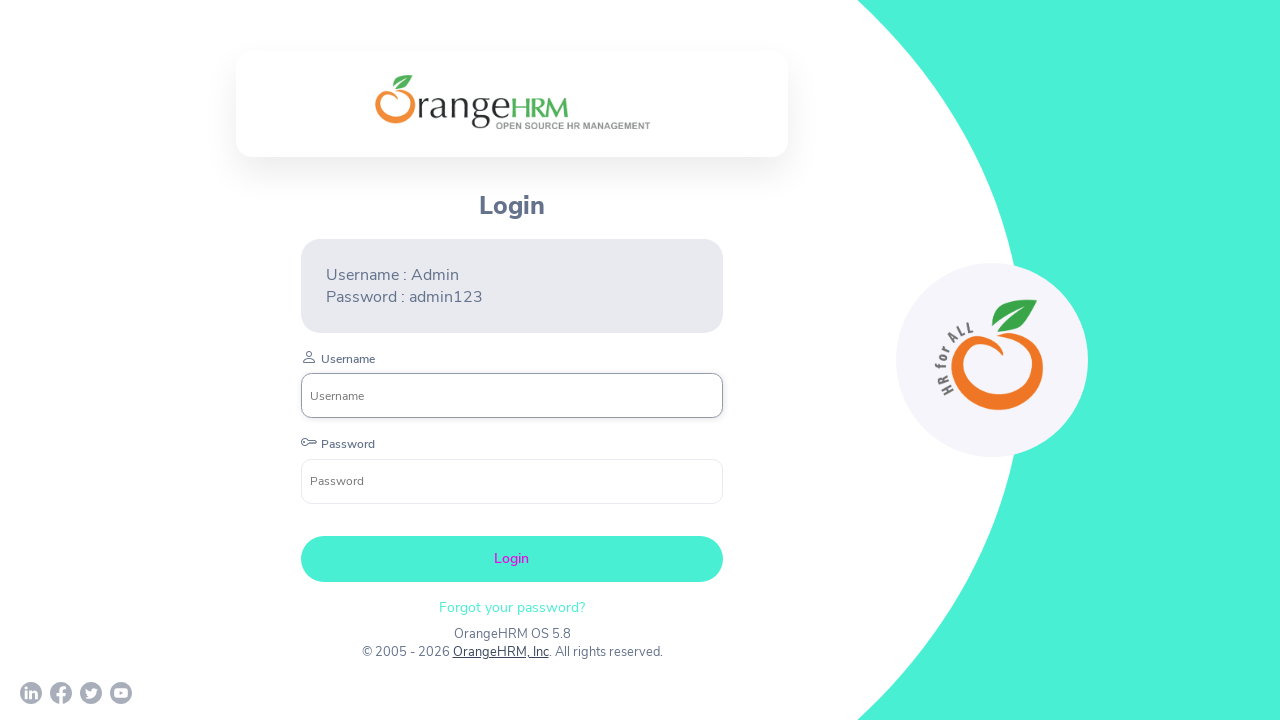

Verified social media link has valid href: https://www.facebook.com/OrangeHRM/
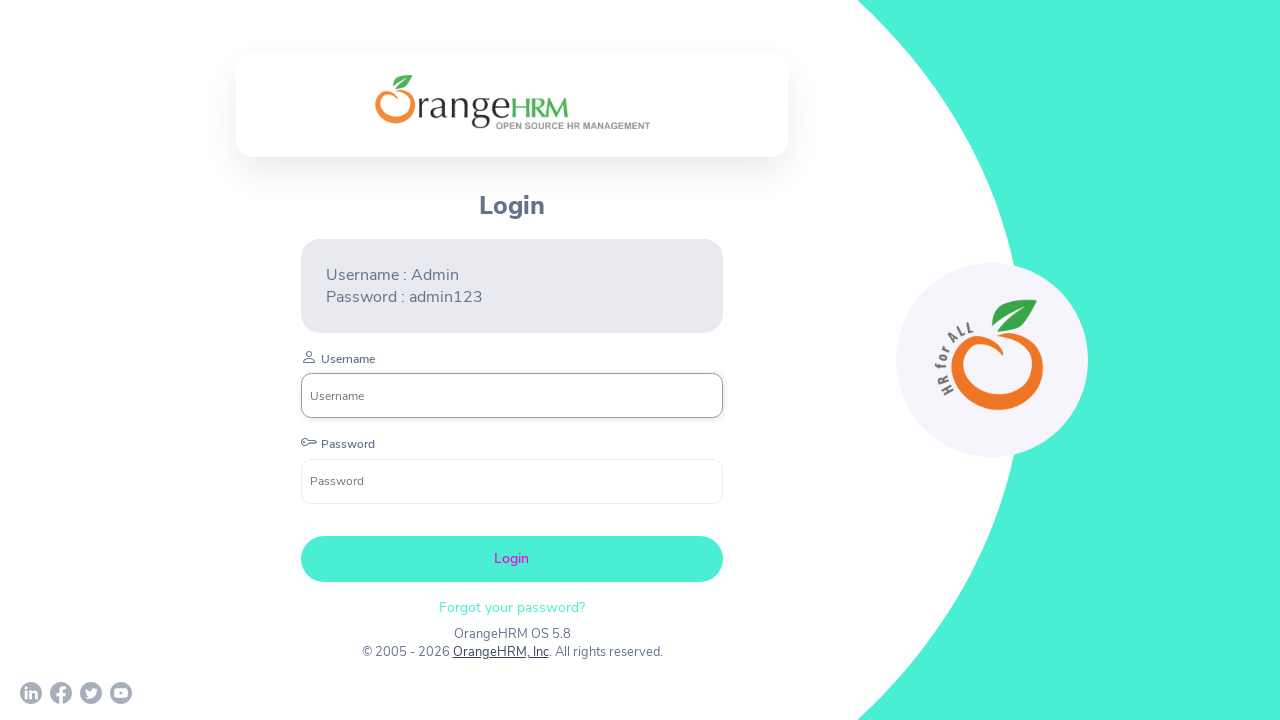

Verified social media link has valid href: https://twitter.com/orangehrm?lang=en
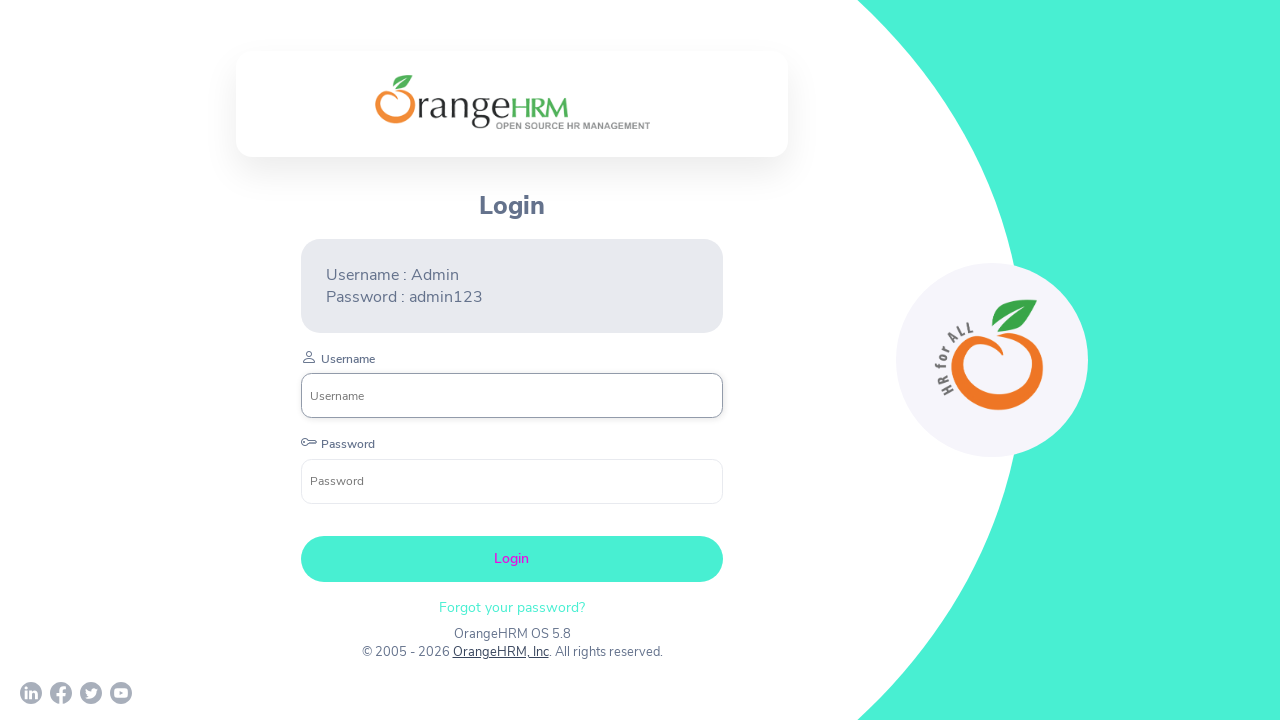

Verified social media link has valid href: https://www.youtube.com/c/OrangeHRMInc
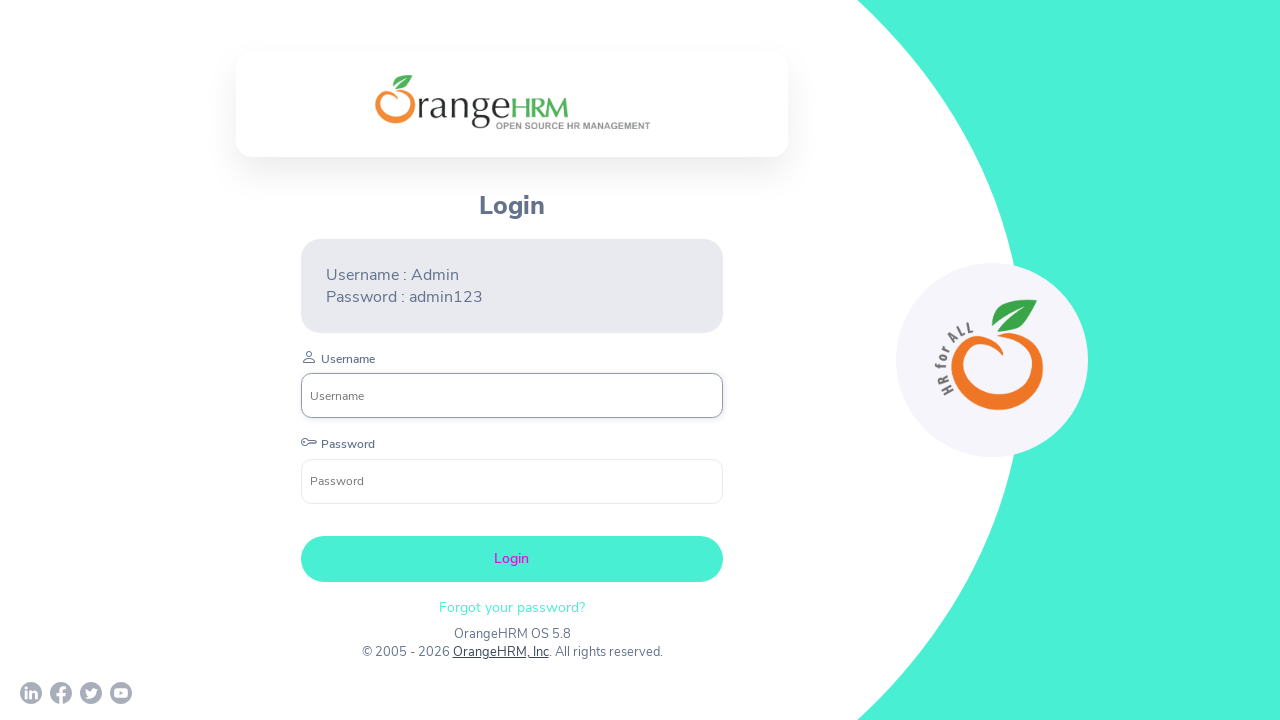

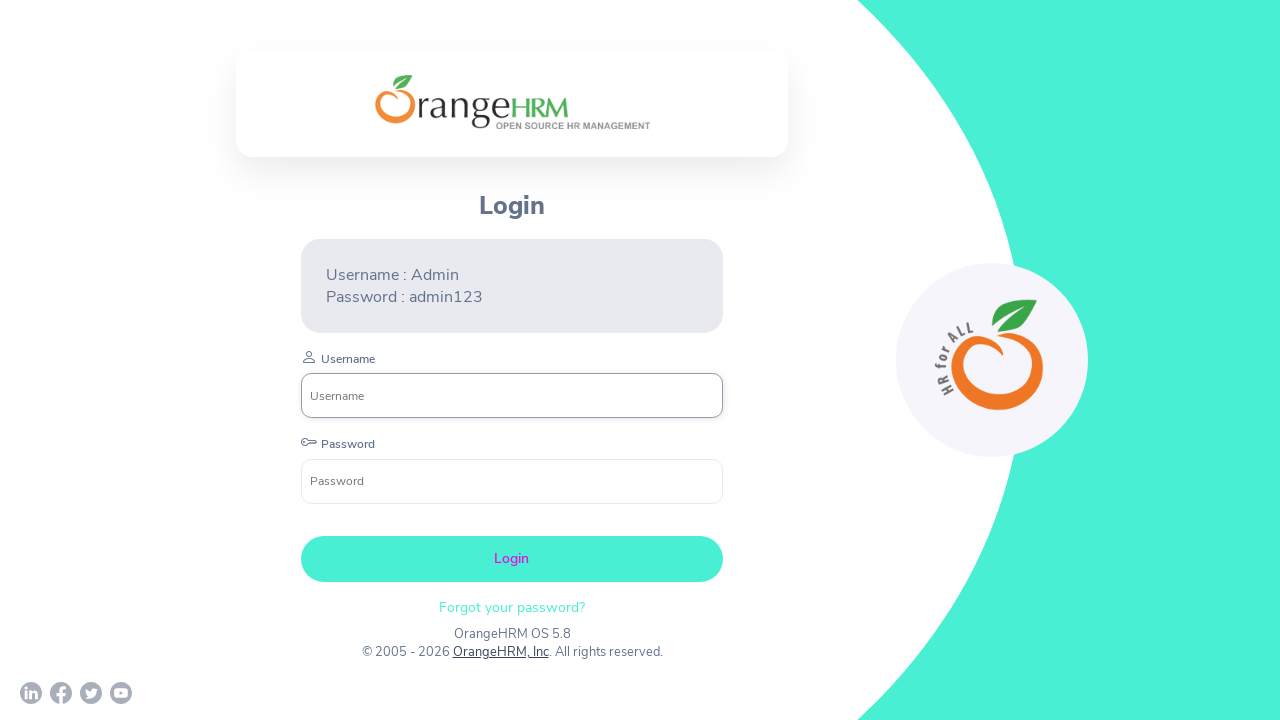